Tests the homepage by clicking on Global Feed, waiting for content to load, and verifying the navbar brand text displays "conduit". The test also uses route mocking to verify article titles and descriptions.

Starting URL: https://conduit.bondaracademy.com/

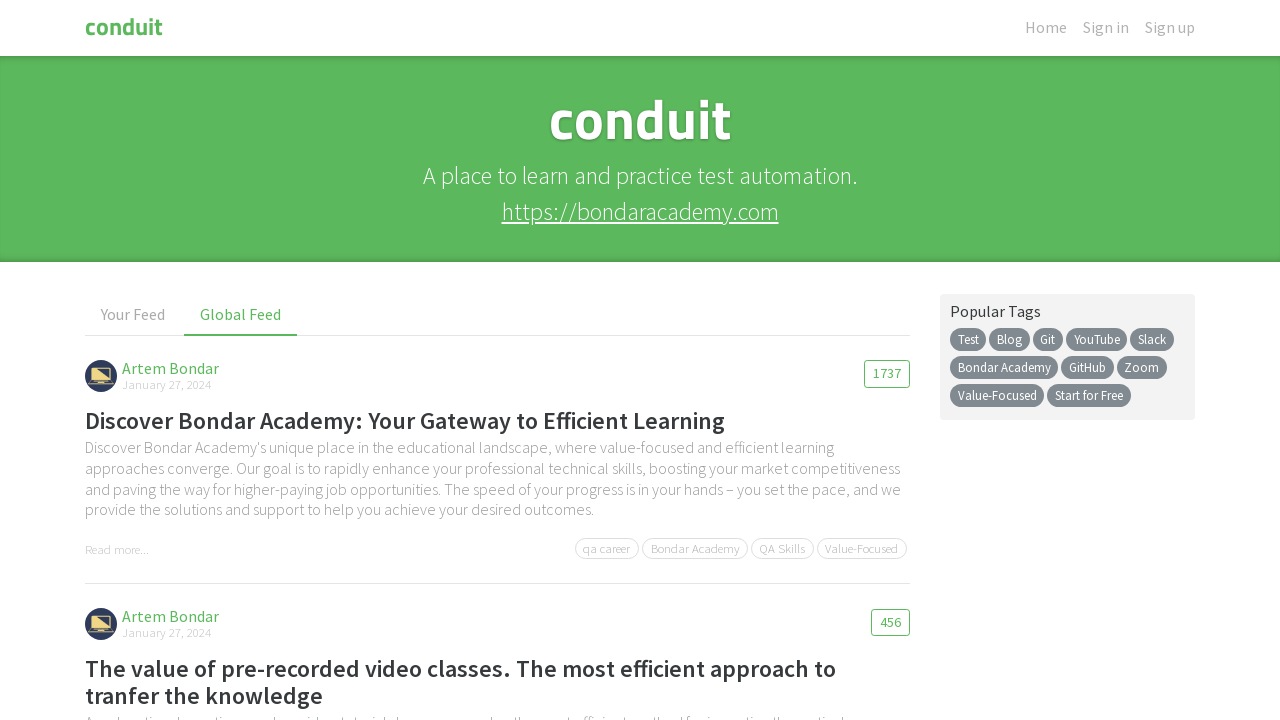

Clicked on Global Feed tab at (241, 315) on internal:text="Global Feed"i
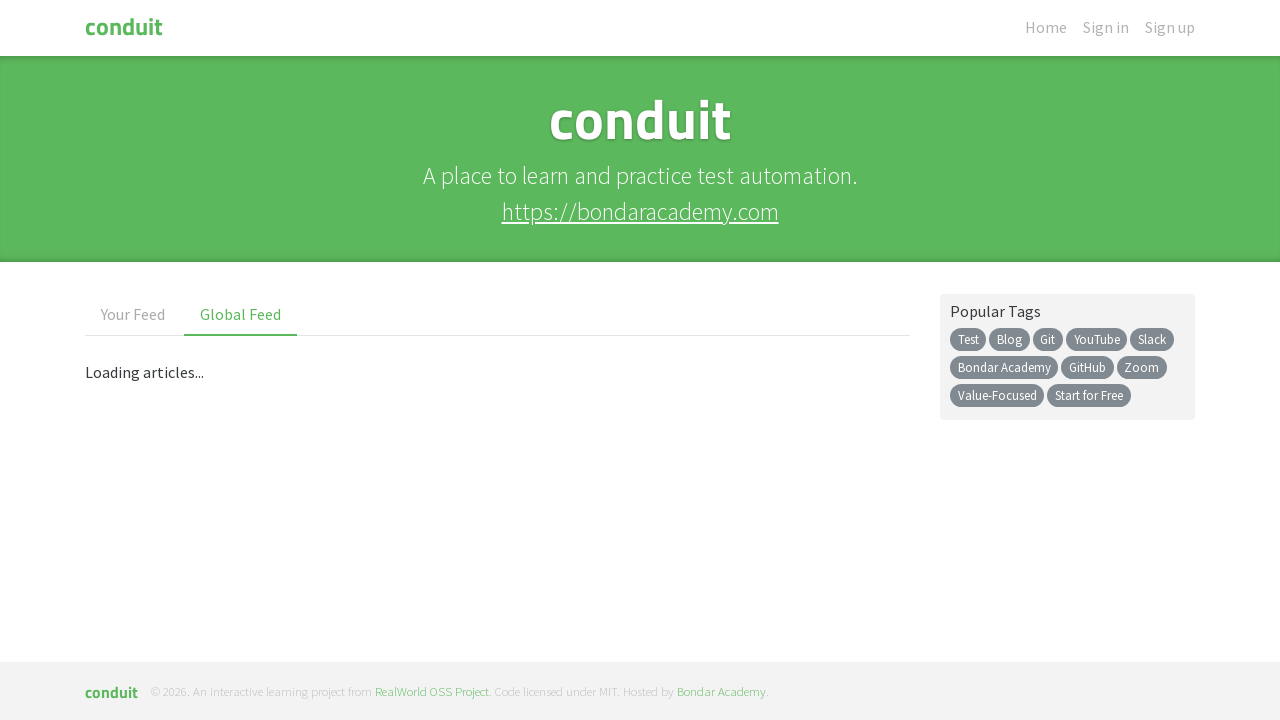

Tag list loaded successfully
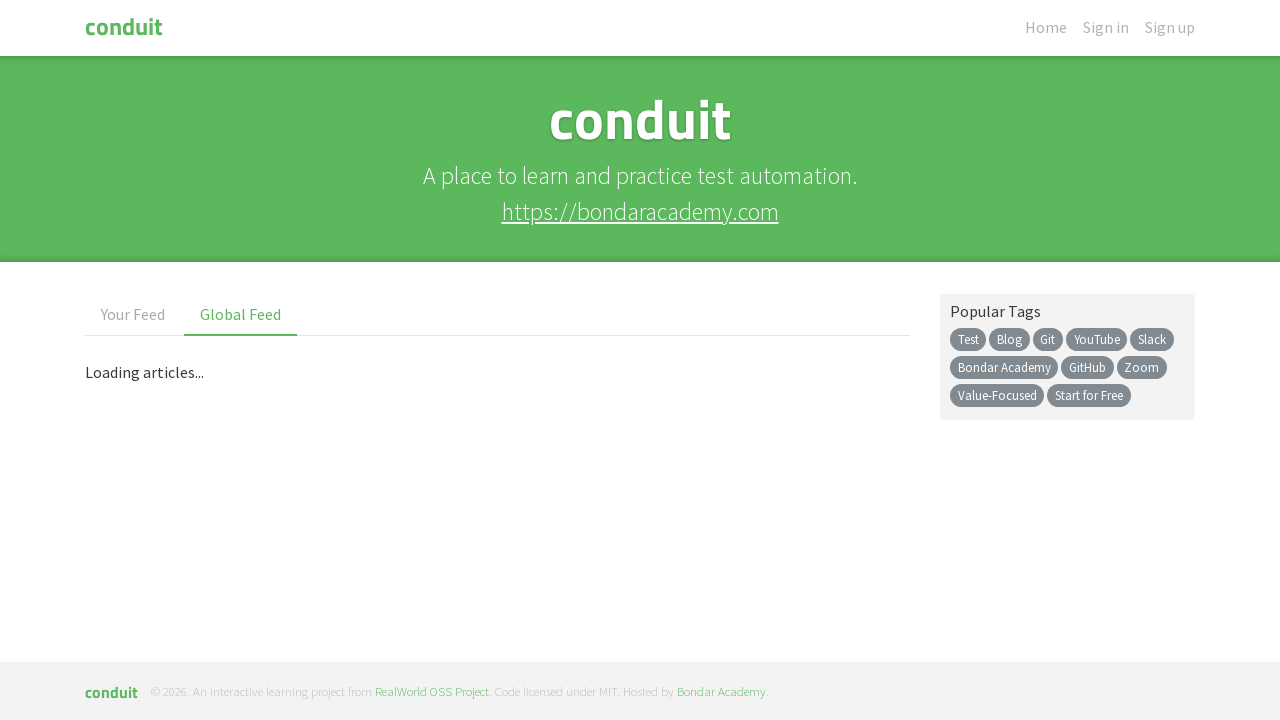

Verified navbar brand text displays 'conduit'
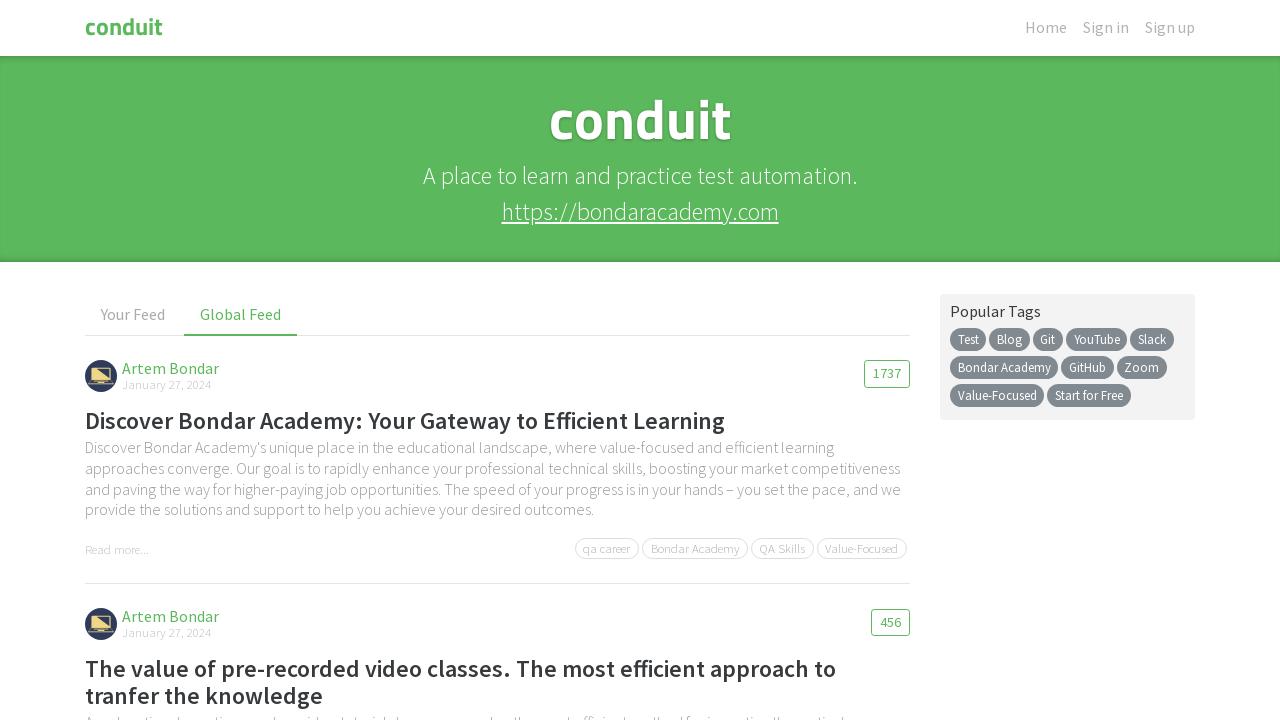

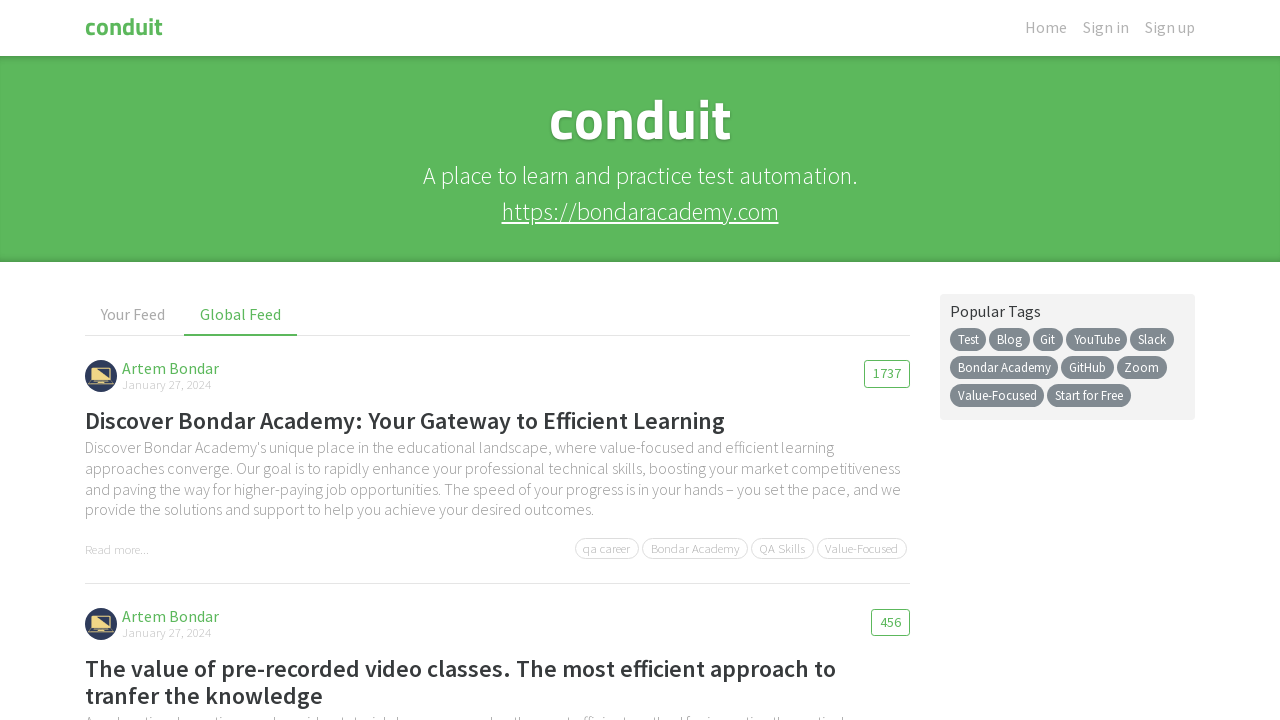